Navigates to Google Translate and enters text to be translated

Starting URL: https://translate.google.com/

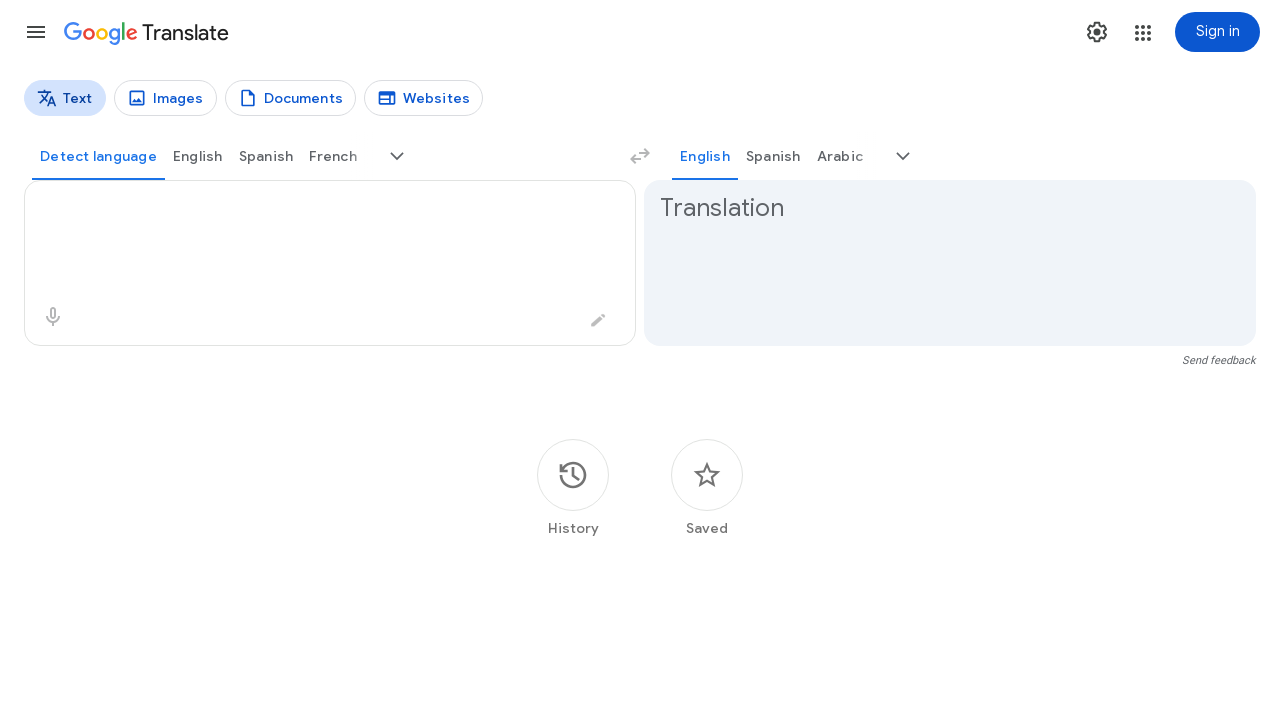

Filled source text field with 'Hello' on textarea[aria-label='Source text']
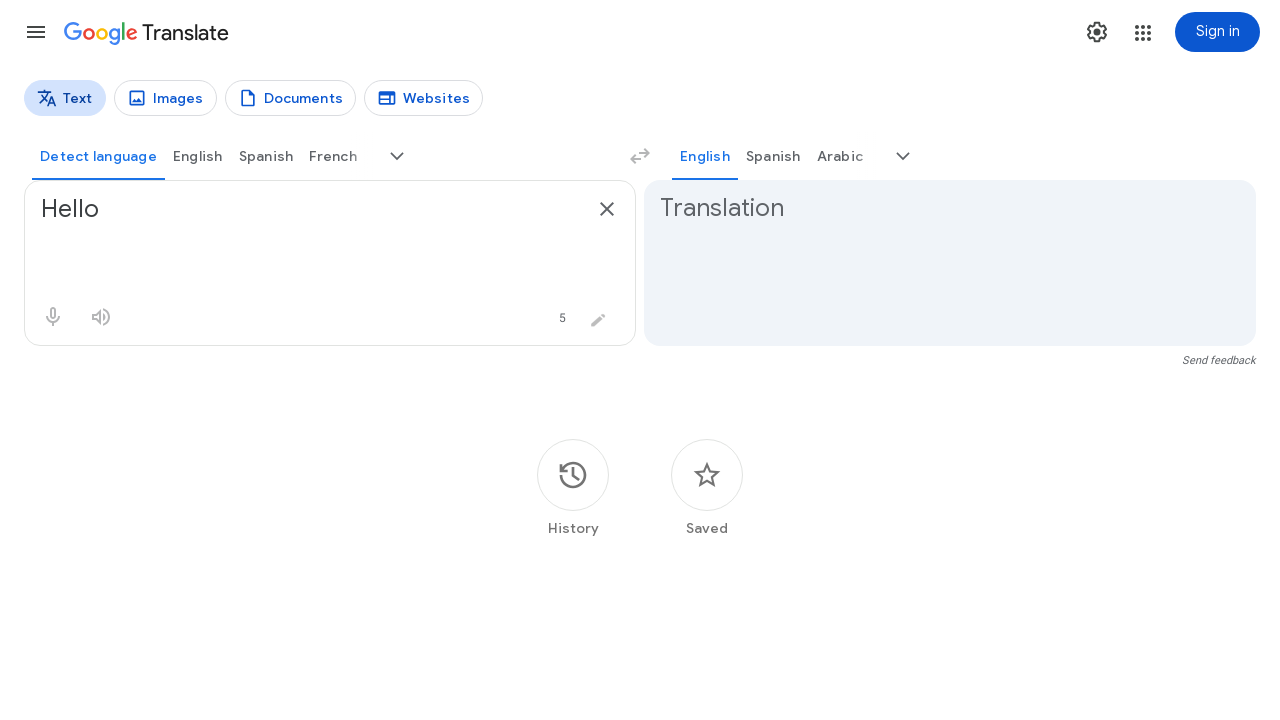

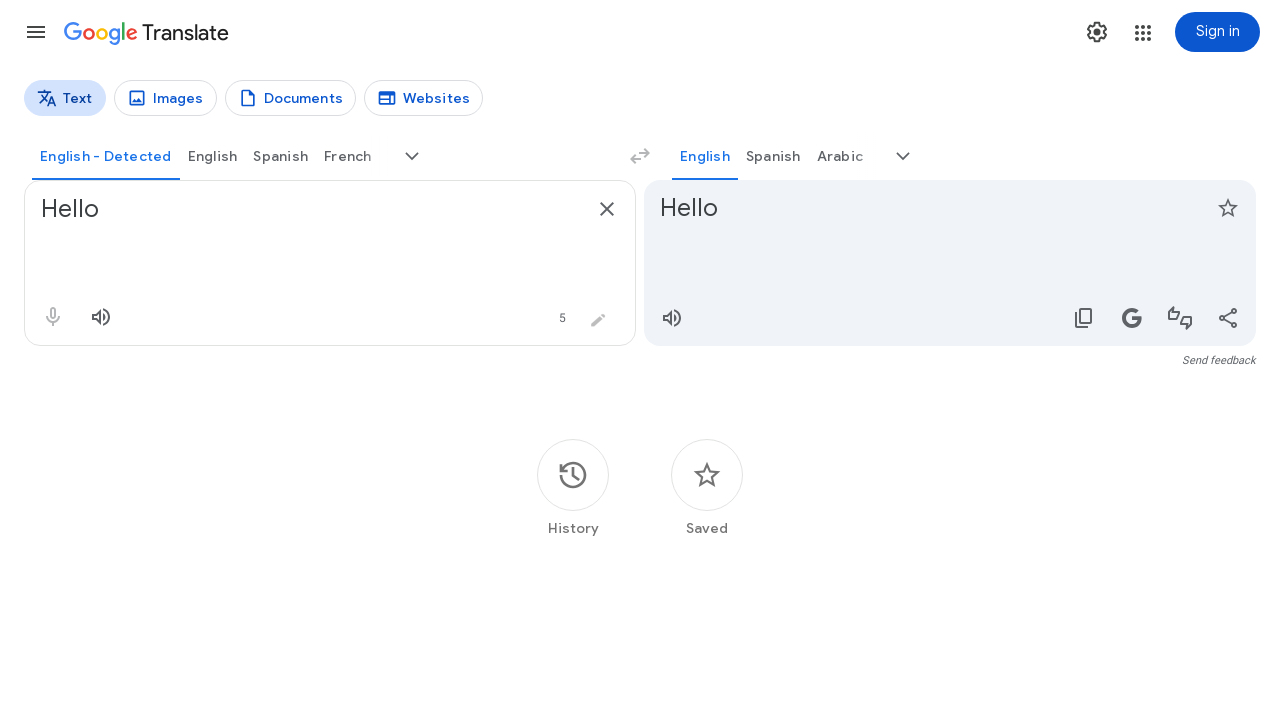